Tests single select dropdown functionality by selecting a programming language option and verifying the result

Starting URL: https://www.qa-practice.com/elements/select/single_select

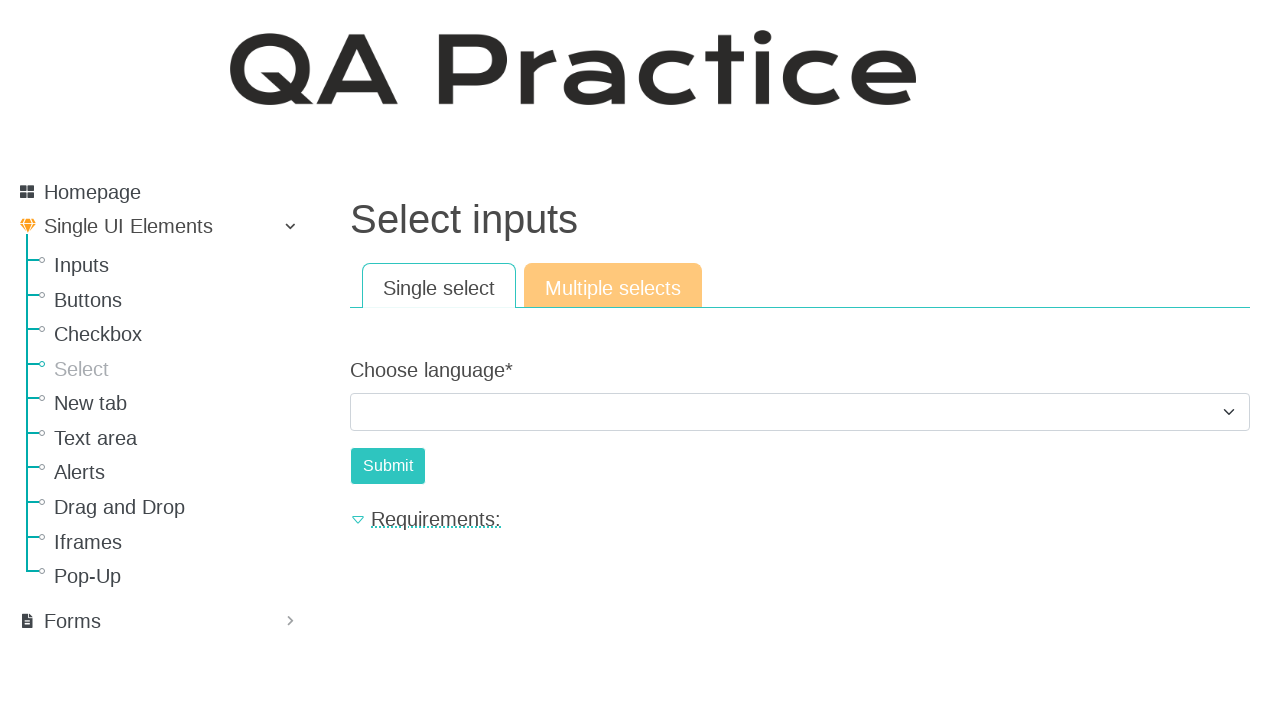

Selected 'Python' from the language dropdown on #id_choose_language
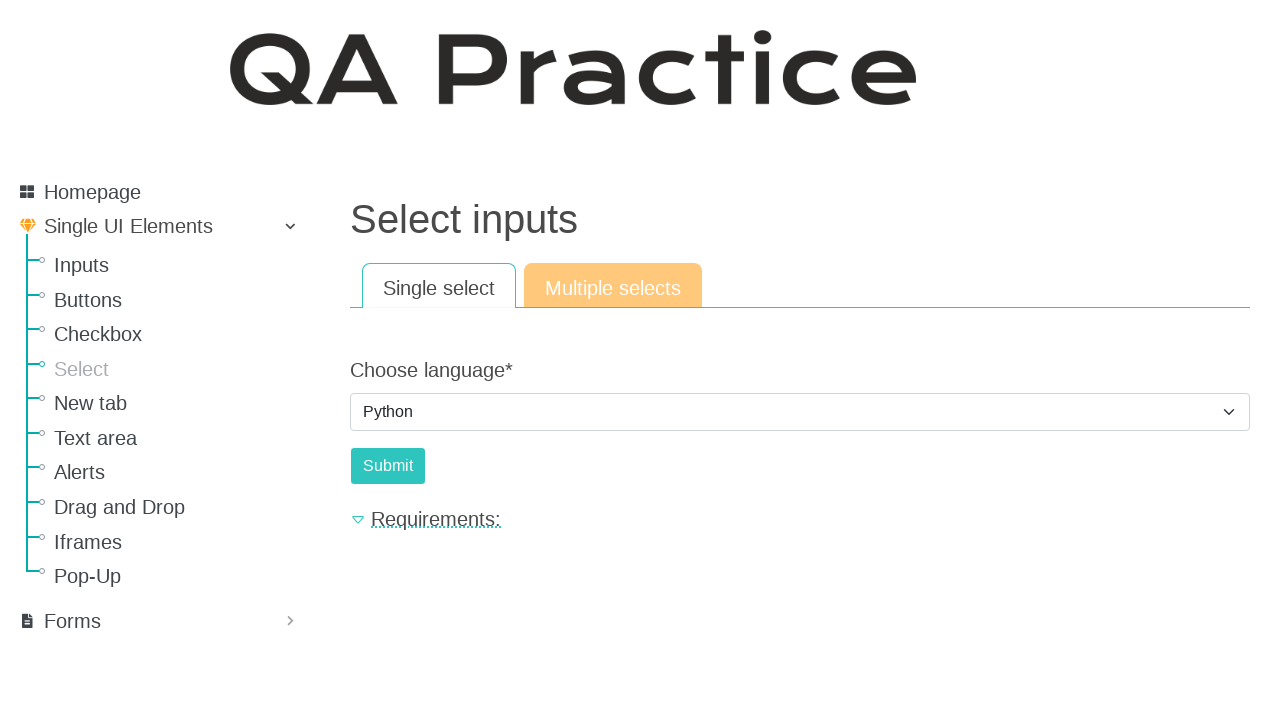

Clicked submit button at (388, 466) on #submit-id-submit
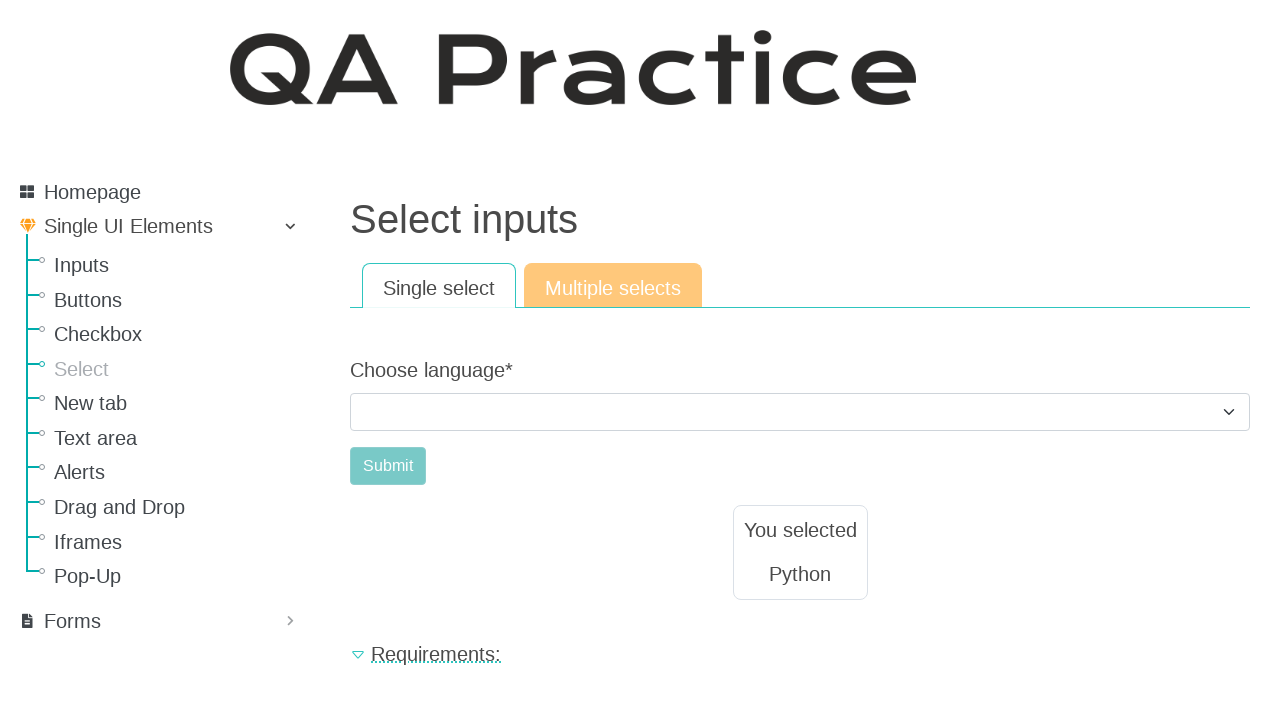

Result text element loaded
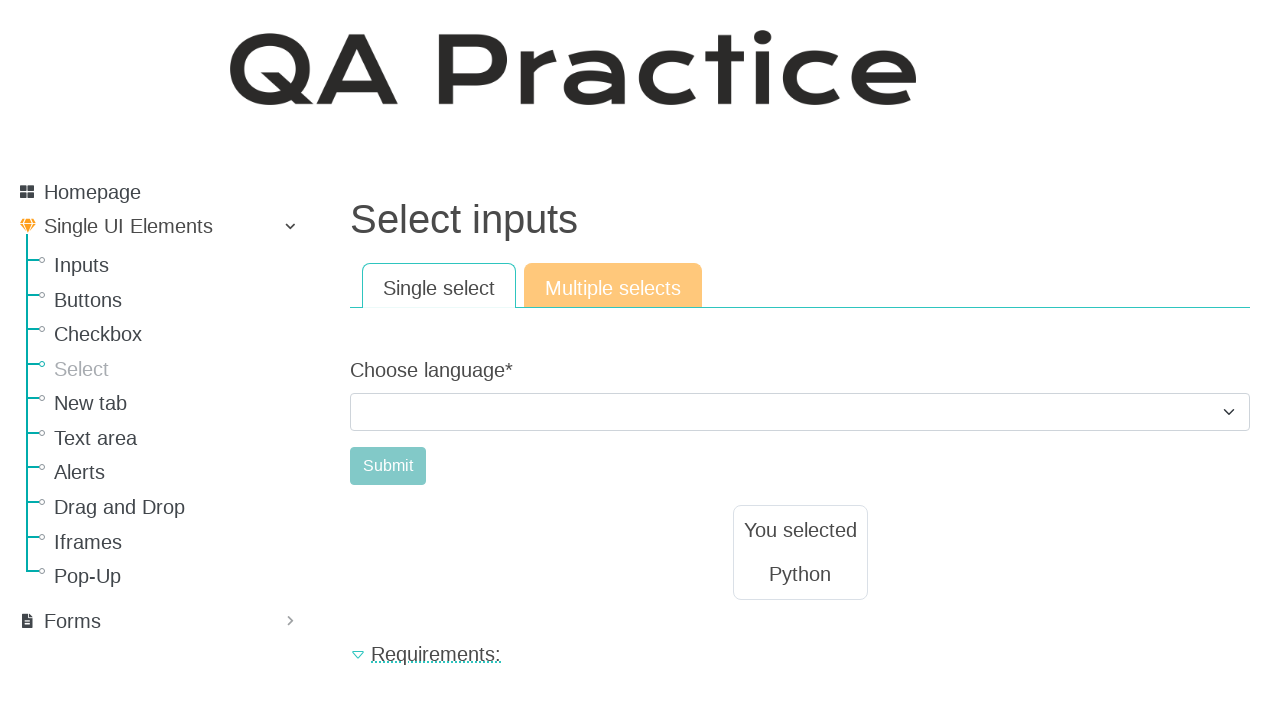

Retrieved result text content
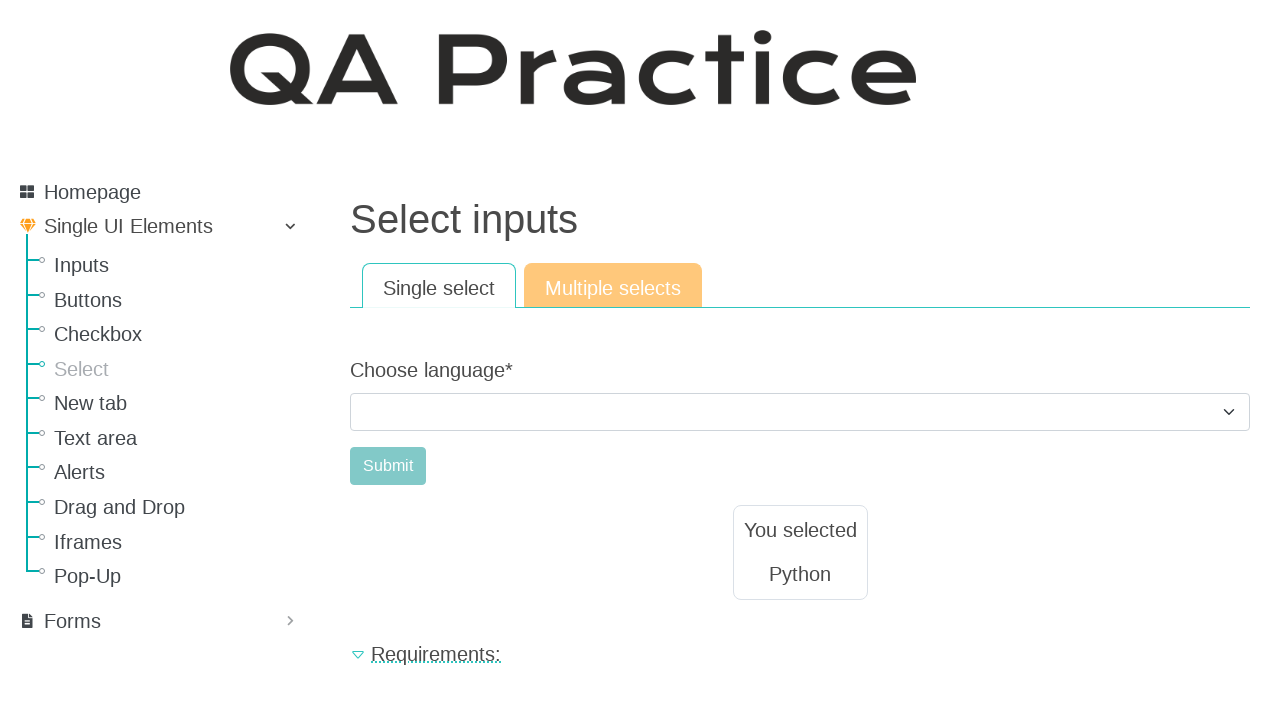

Verified result text equals 'Python'
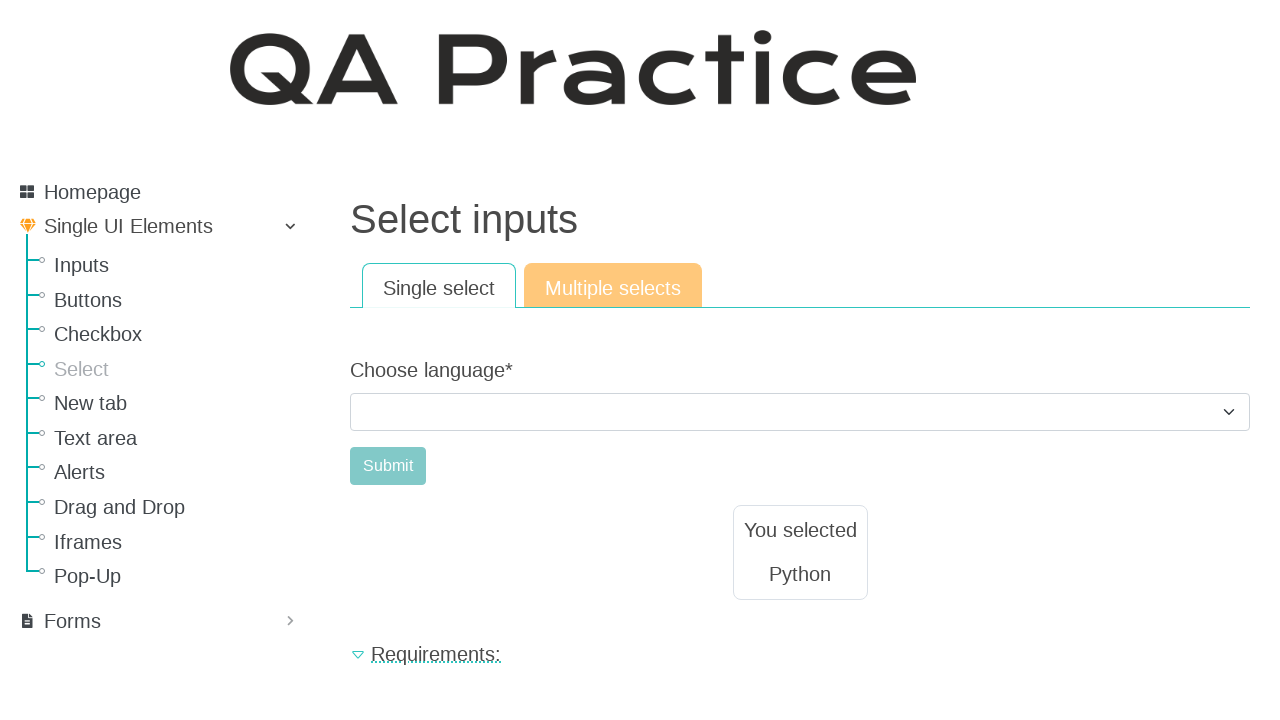

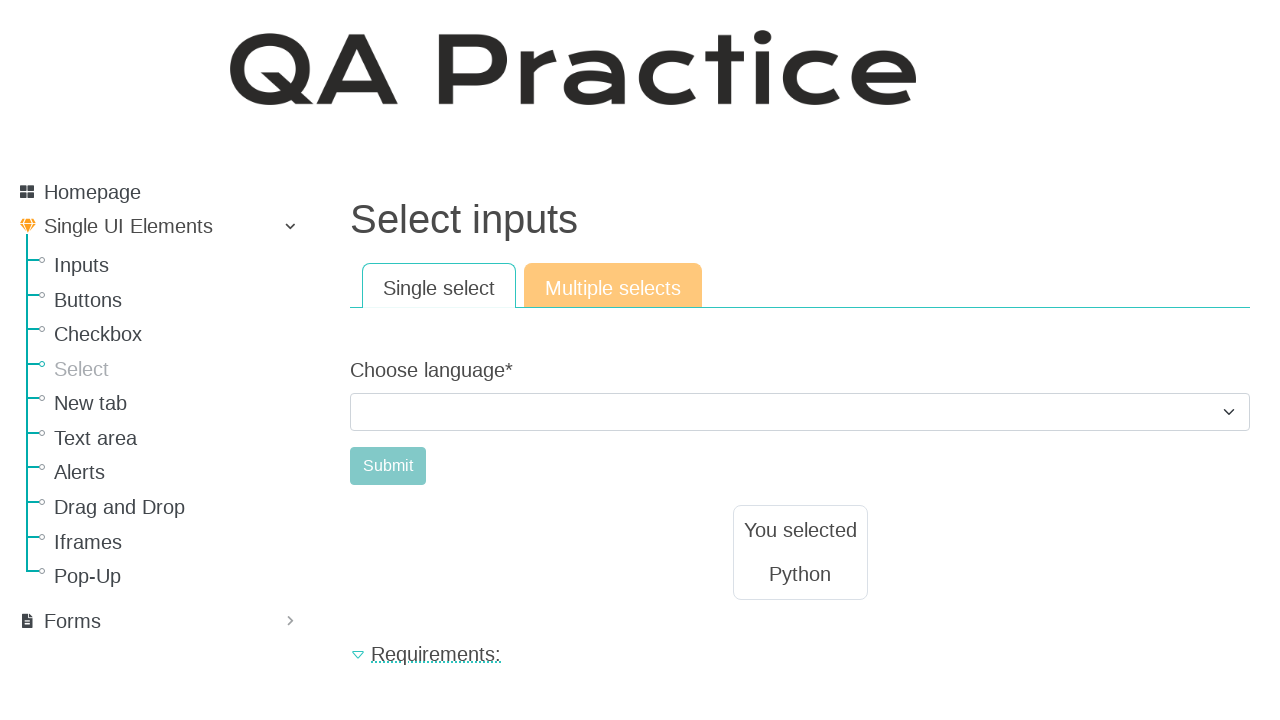